Navigates to an automation practice page and interacts with a course table, locating a specific course row and verifying its presence and associated price element.

Starting URL: https://rahulshettyacademy.com/AutomationPractice/

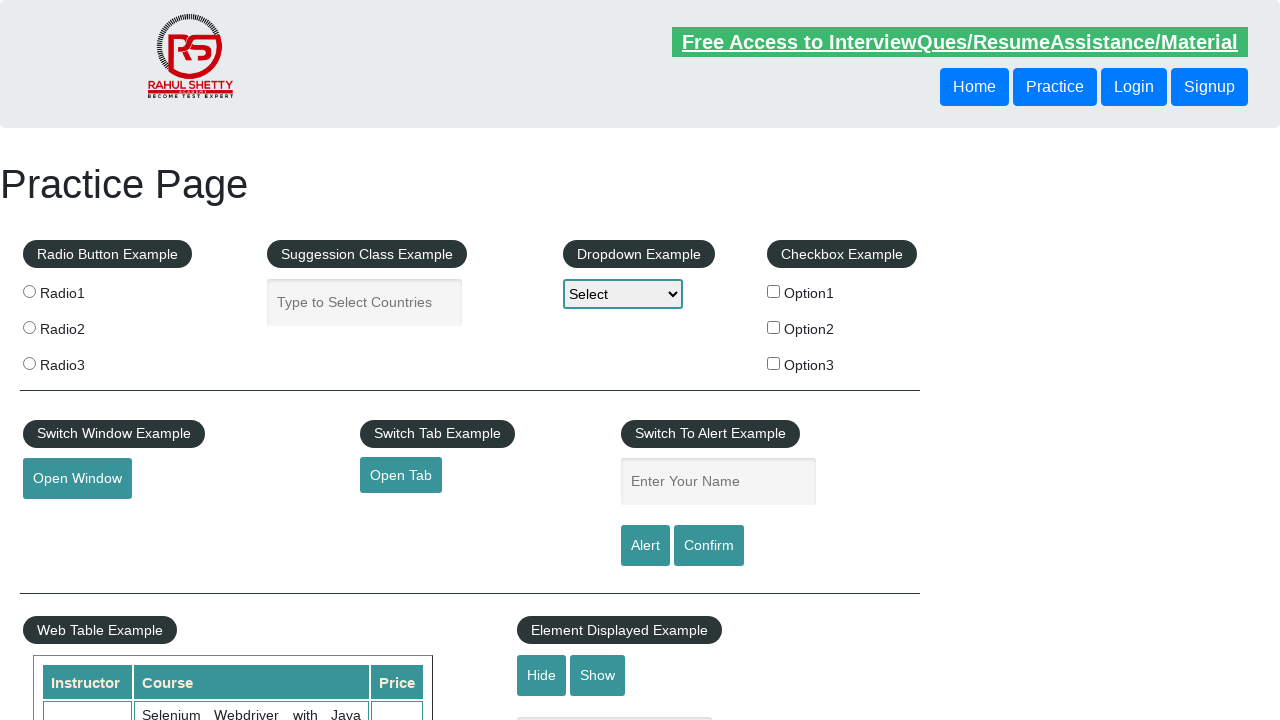

Waited for courses table to load
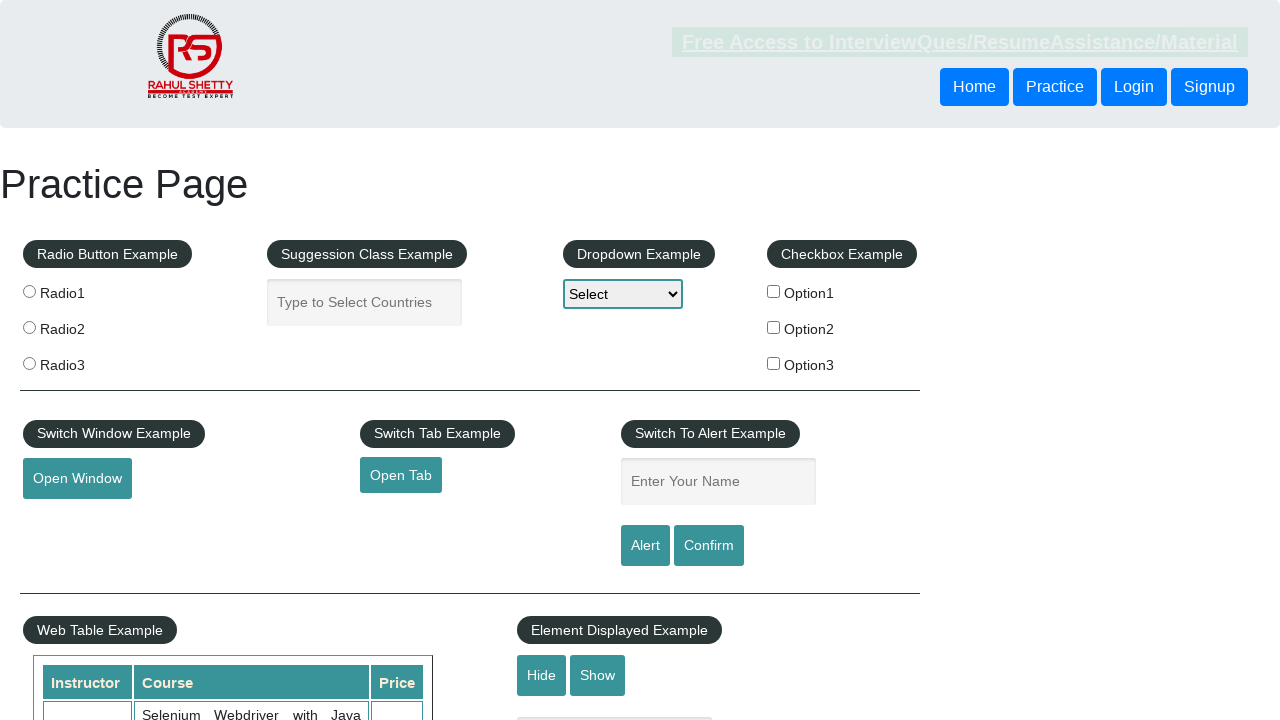

Located WebServices / REST API Testing with SoapUI course cell in table
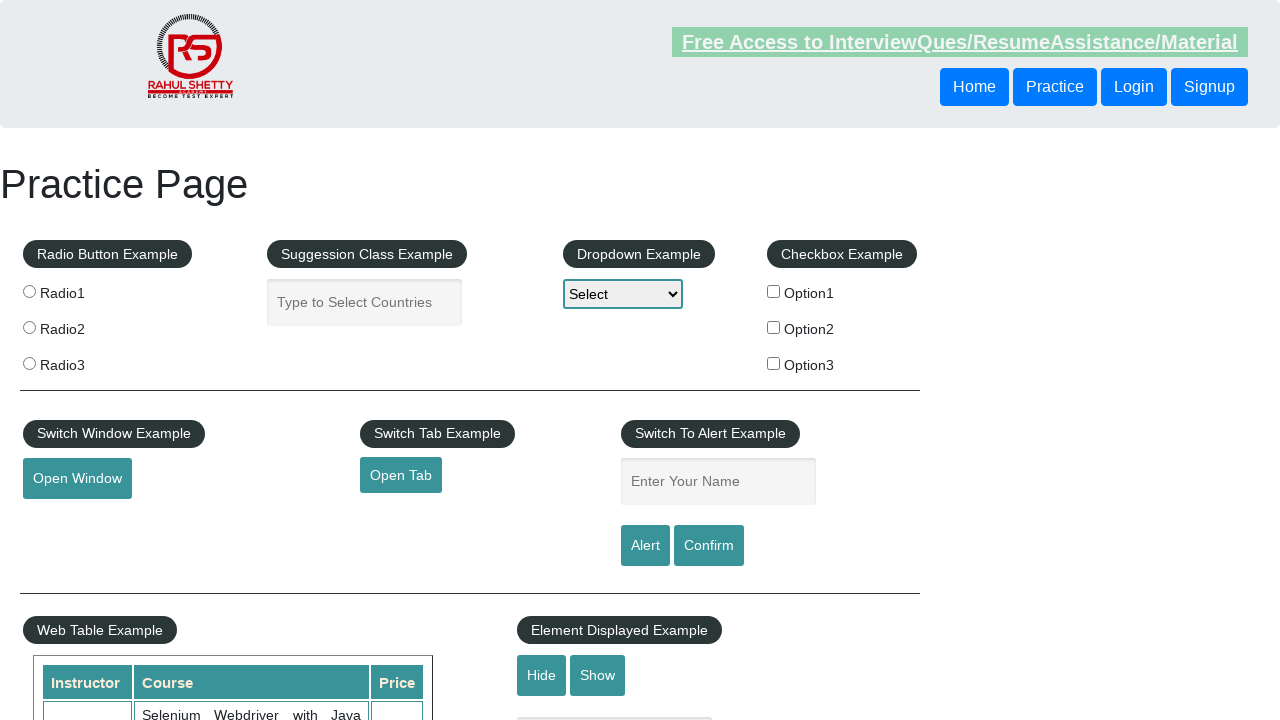

Course cell became visible
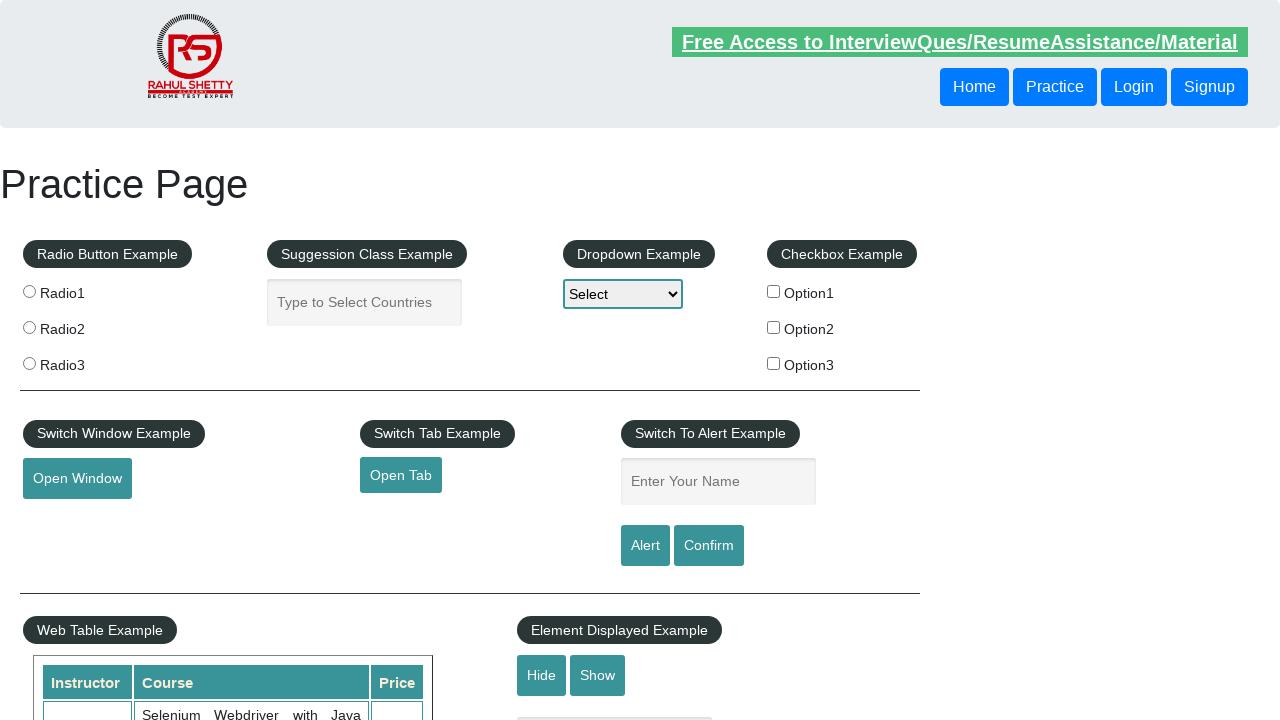

Located price cell following the course cell
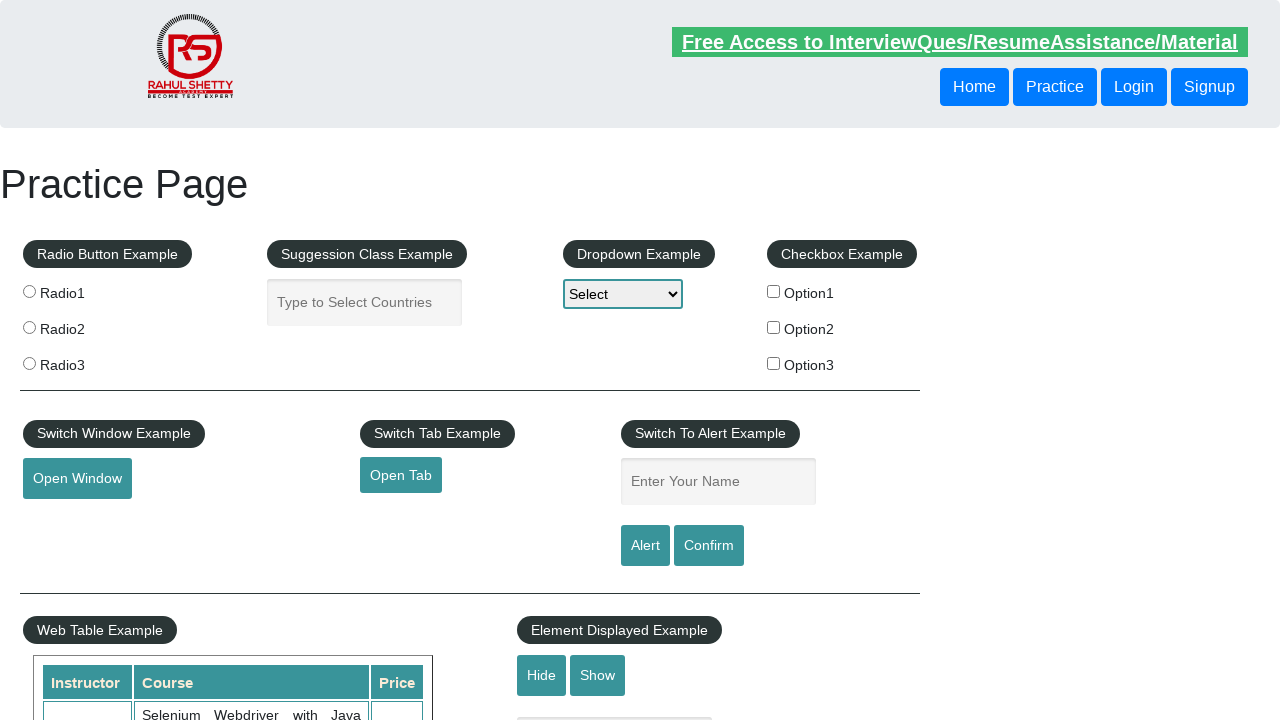

Price cell became visible - course row and price verified
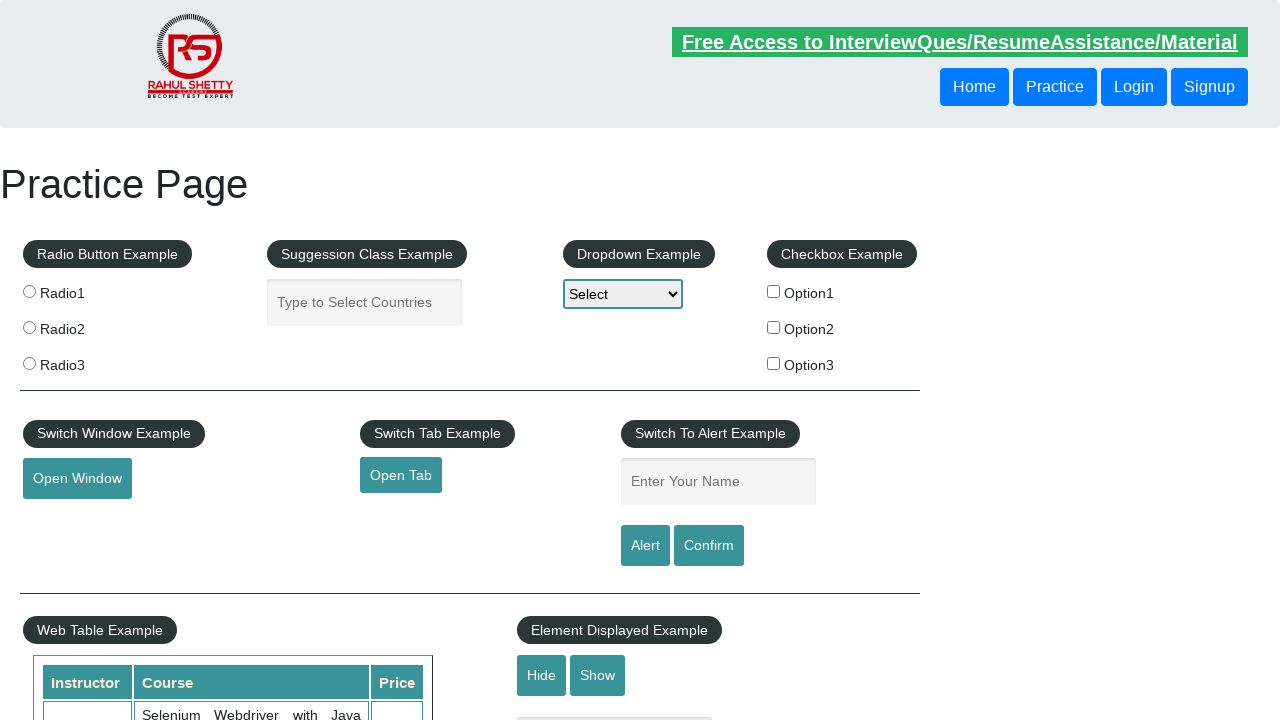

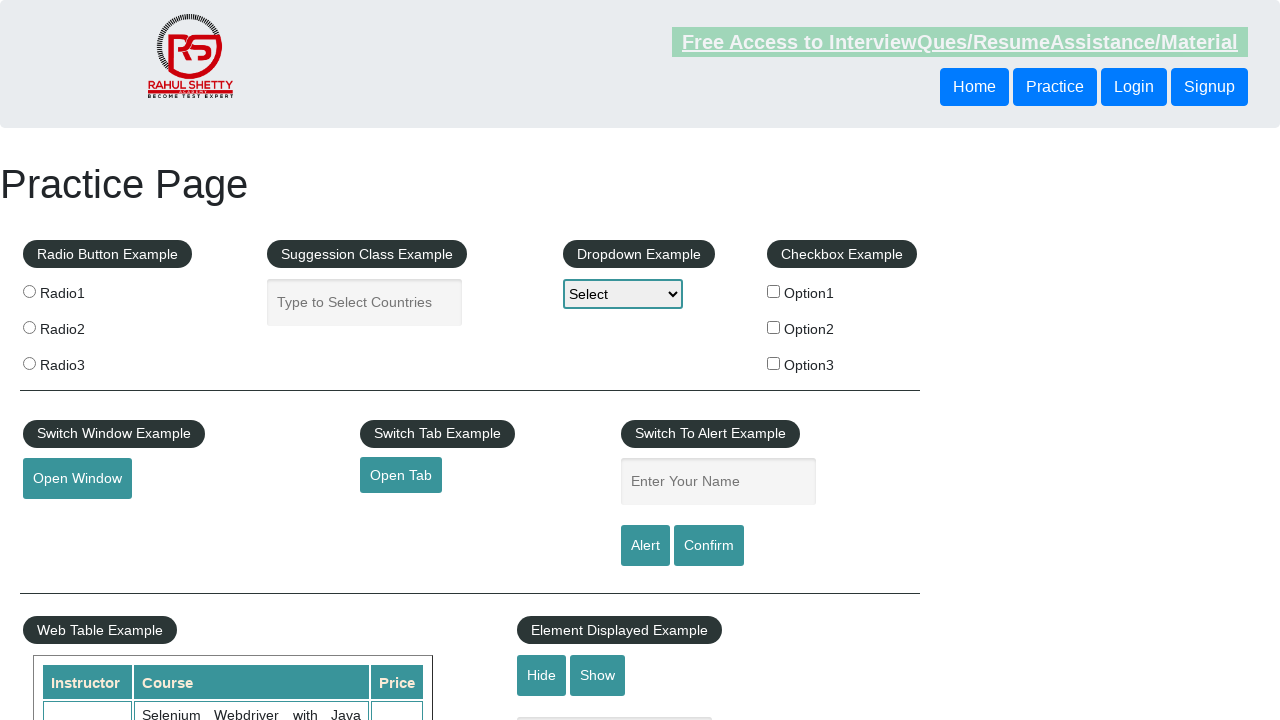